Tests text input functionality on UI Testing Playground by entering text in an input field and clicking a button to update its label

Starting URL: http://uitestingplayground.com/textinput

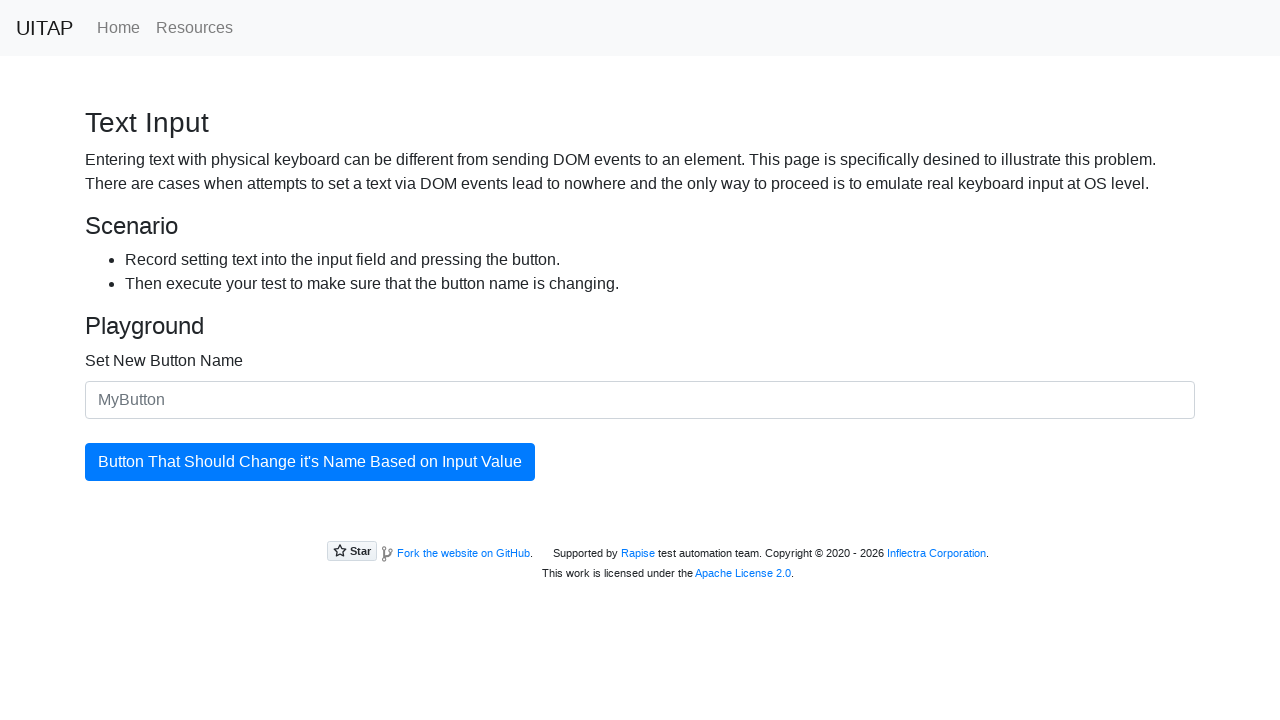

Filled input field with 'SkyPro' on #newButtonName
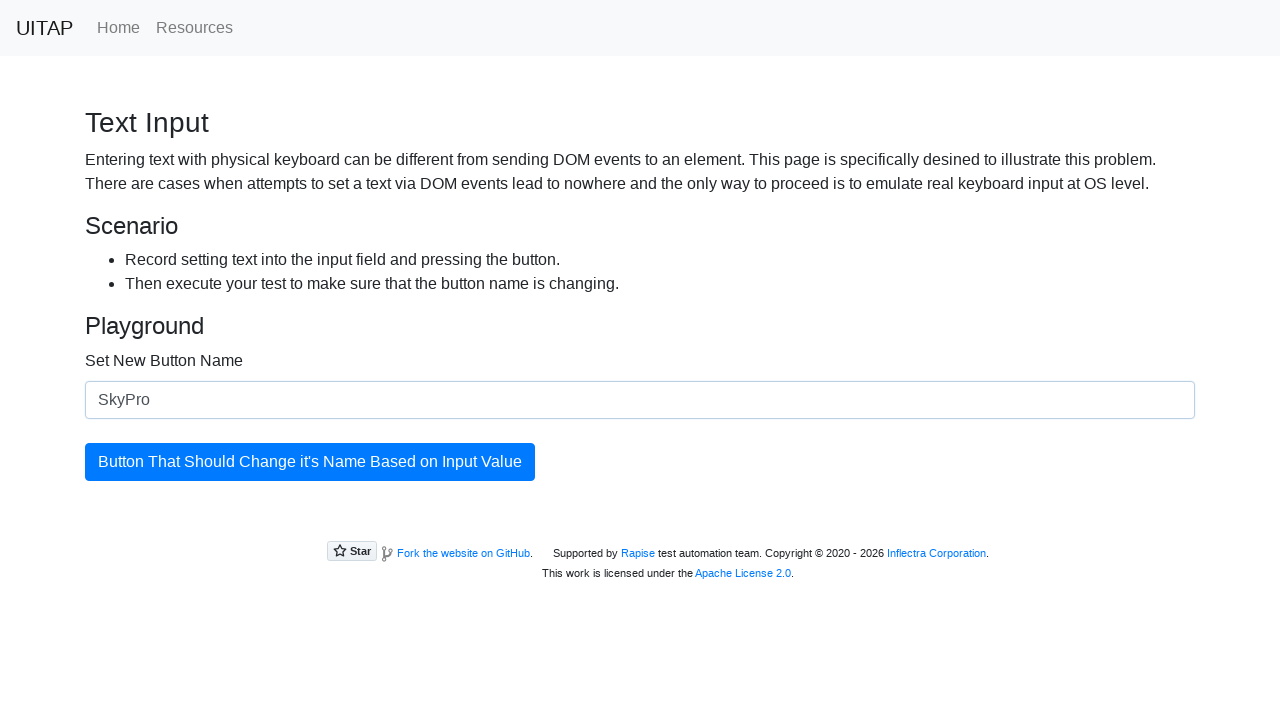

Clicked button to update its label at (310, 462) on #updatingButton
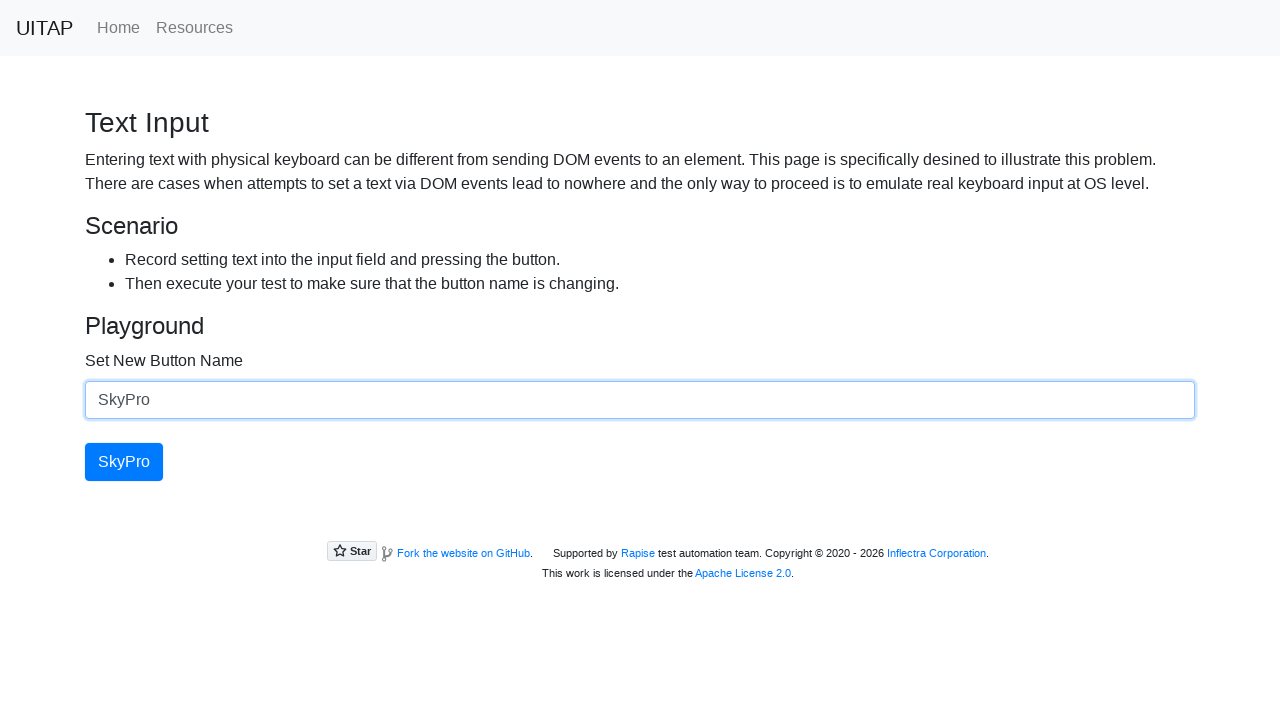

Button label successfully updated to 'SkyPro'
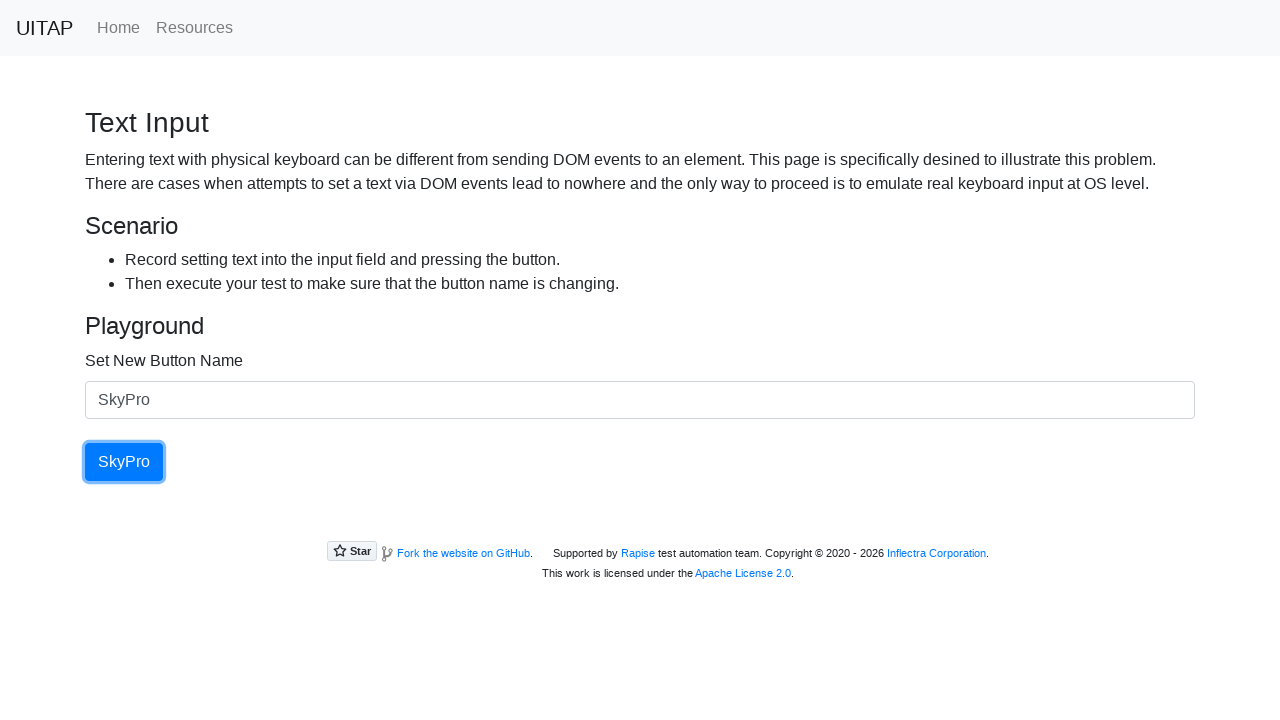

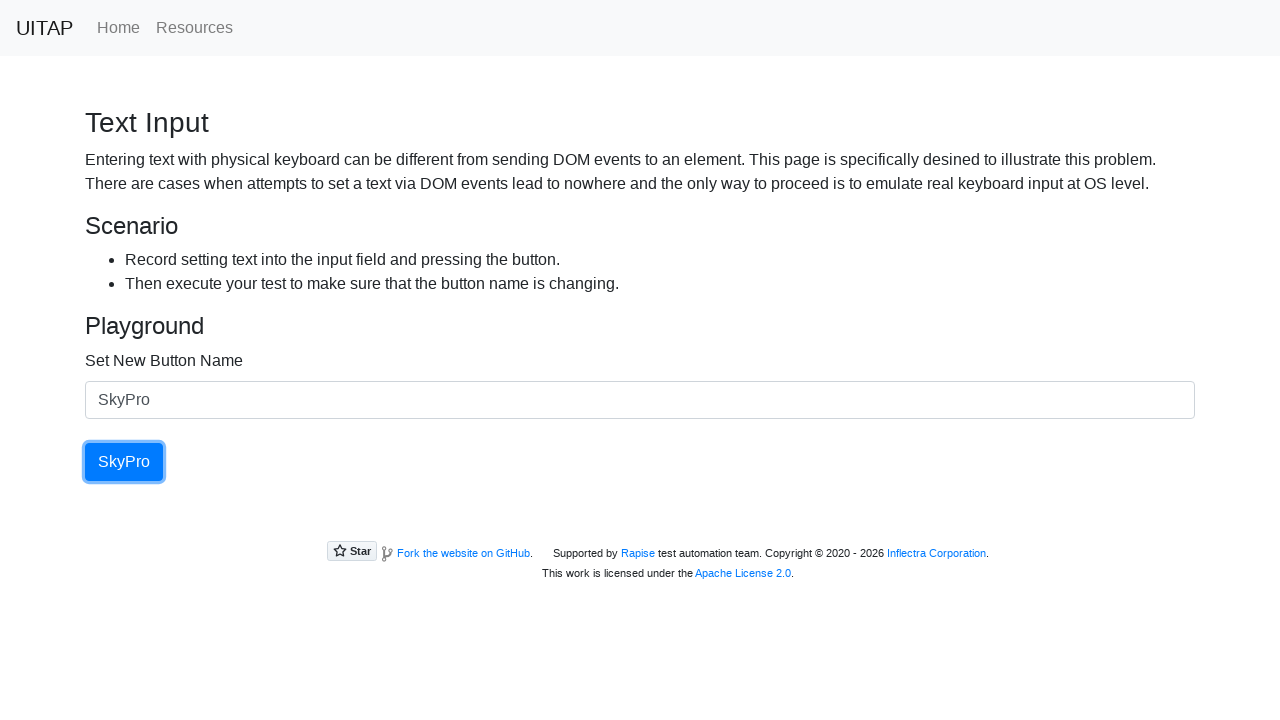